Navigates to Selenium downloads page and clicks on a 32-bit download link

Starting URL: https://www.selenium.dev/downloads

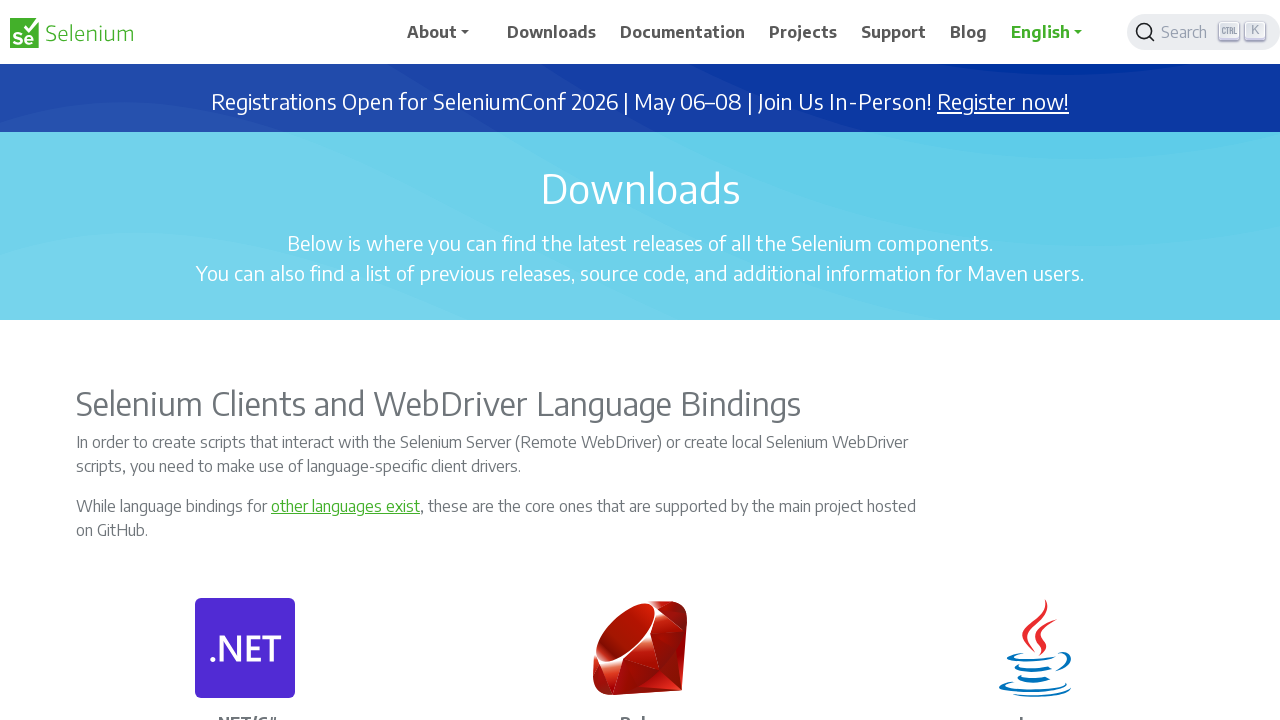

Navigated to Selenium downloads page
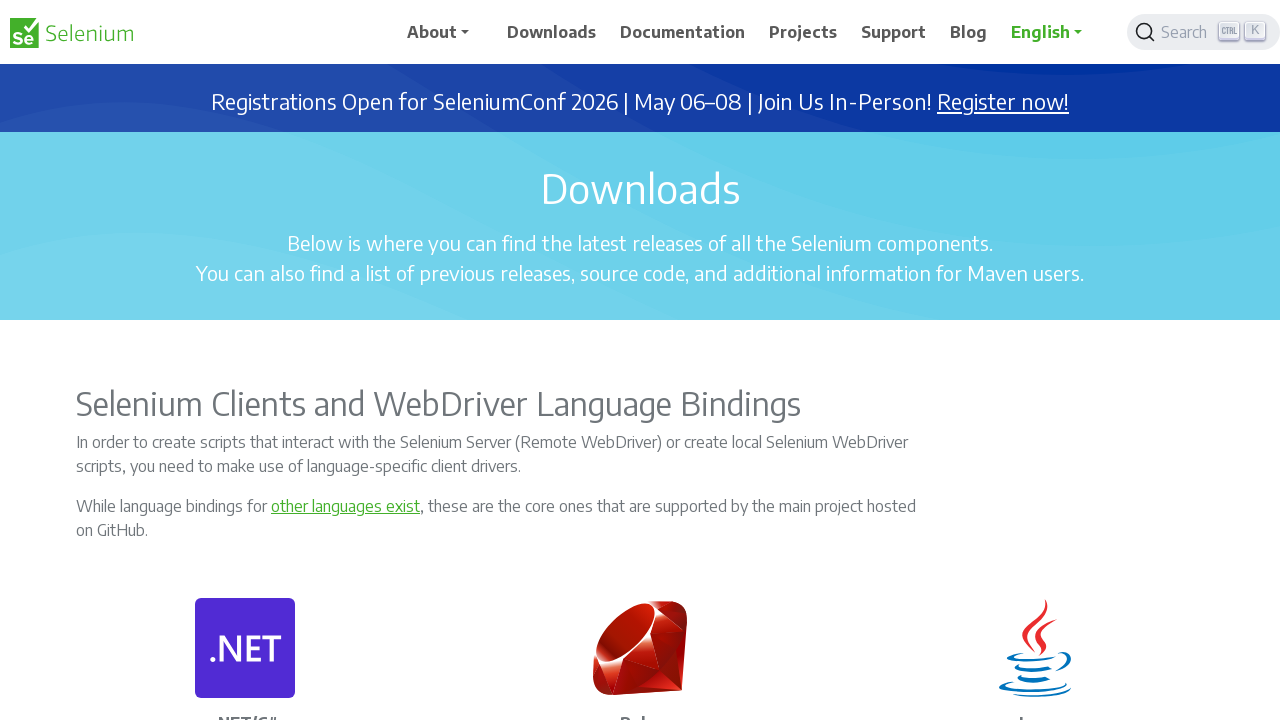

Clicked on 32-bit download link at (722, 361) on text=/32/
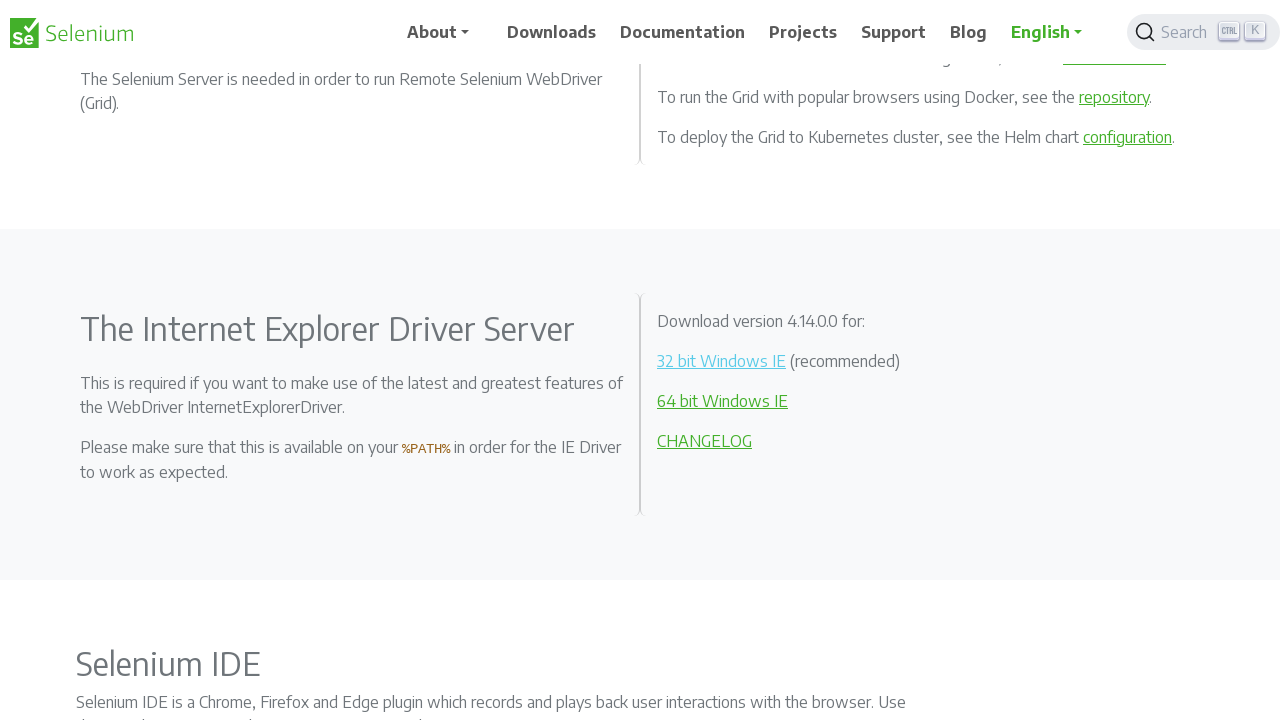

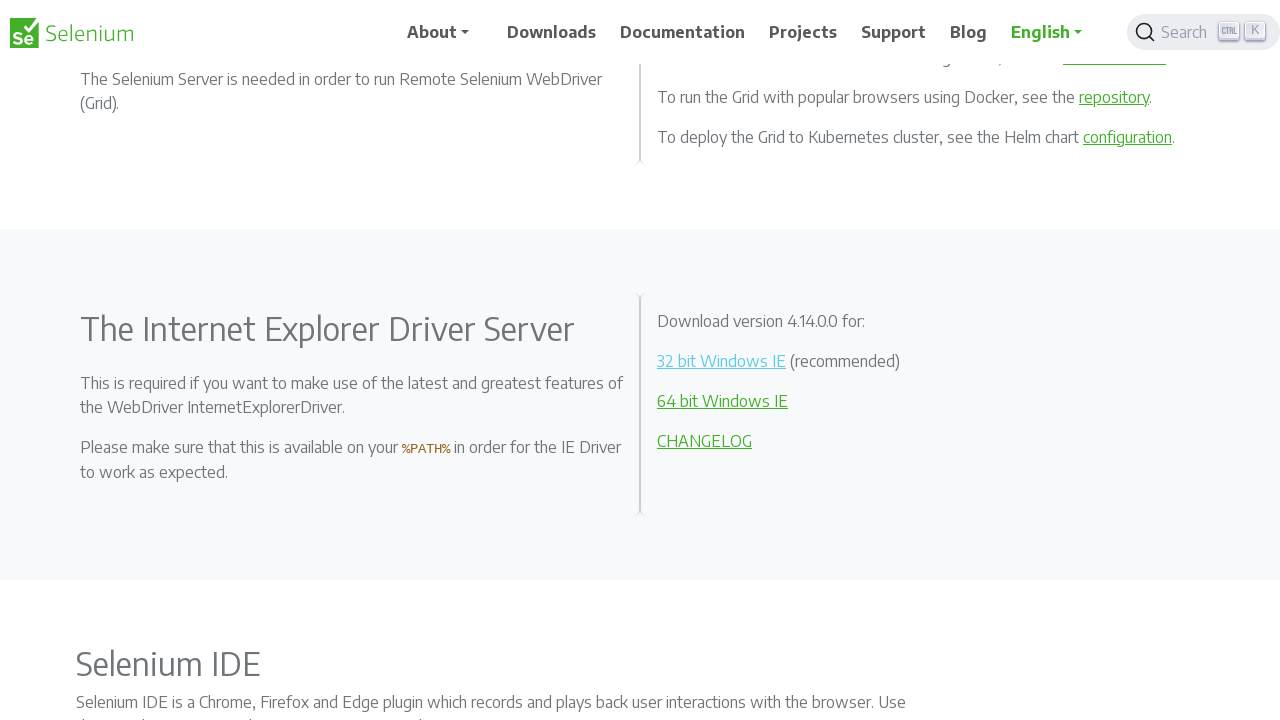